Tests JavaScript confirm alert handling by clicking a button that triggers a confirm dialog and then accepting it

Starting URL: https://the-internet.herokuapp.com/javascript_alerts

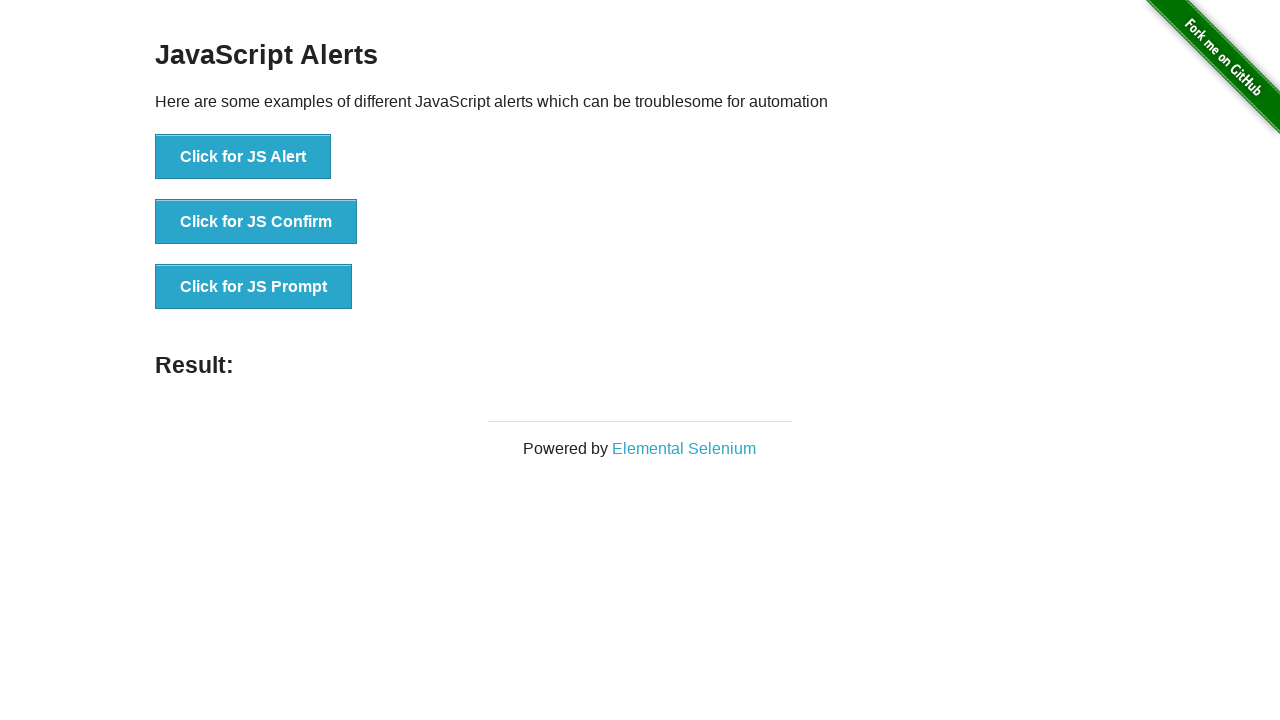

Clicked button to trigger JavaScript confirm dialog at (256, 222) on [onclick="jsConfirm()"]
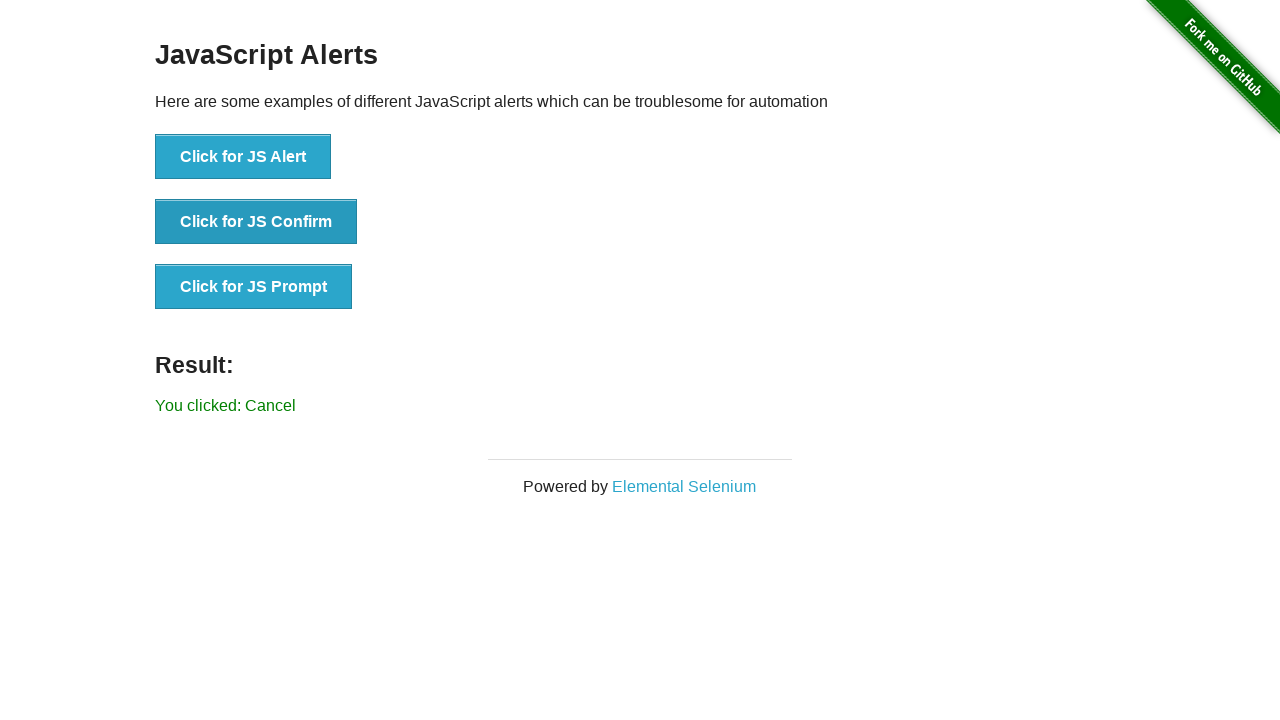

Set up dialog handler to accept confirm dialogs
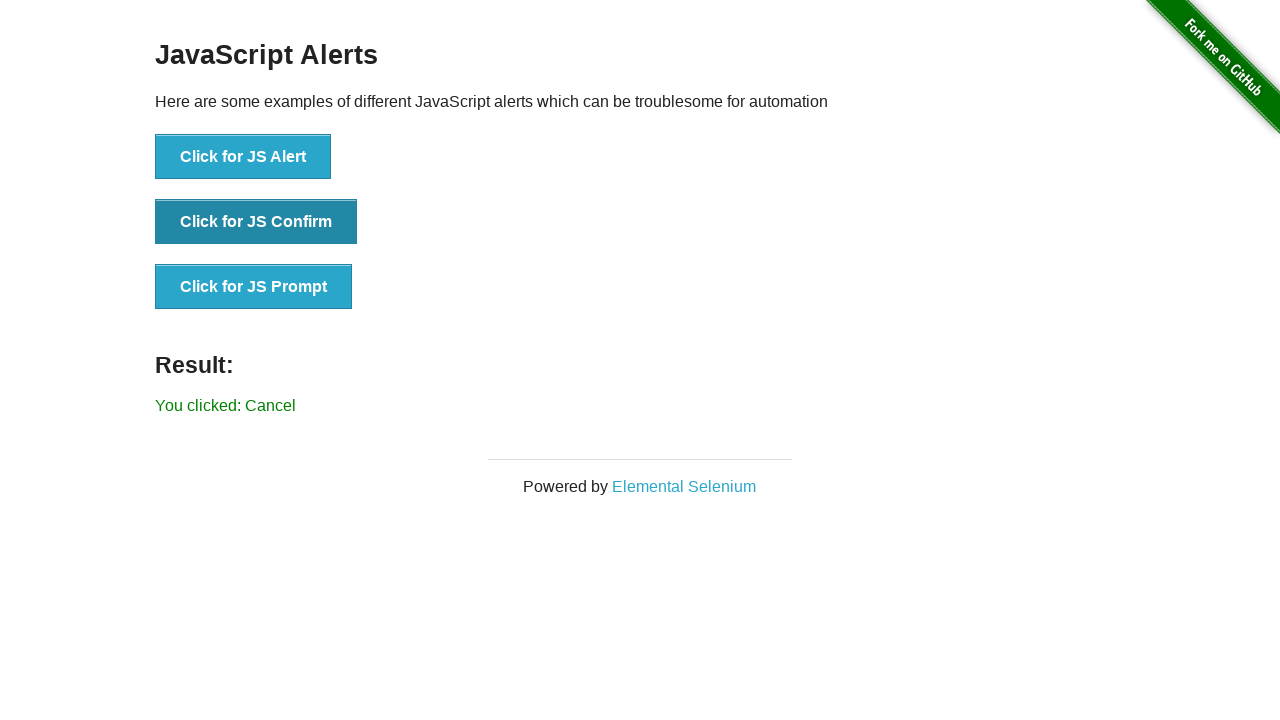

Set up one-time dialog handler to accept the next confirm dialog
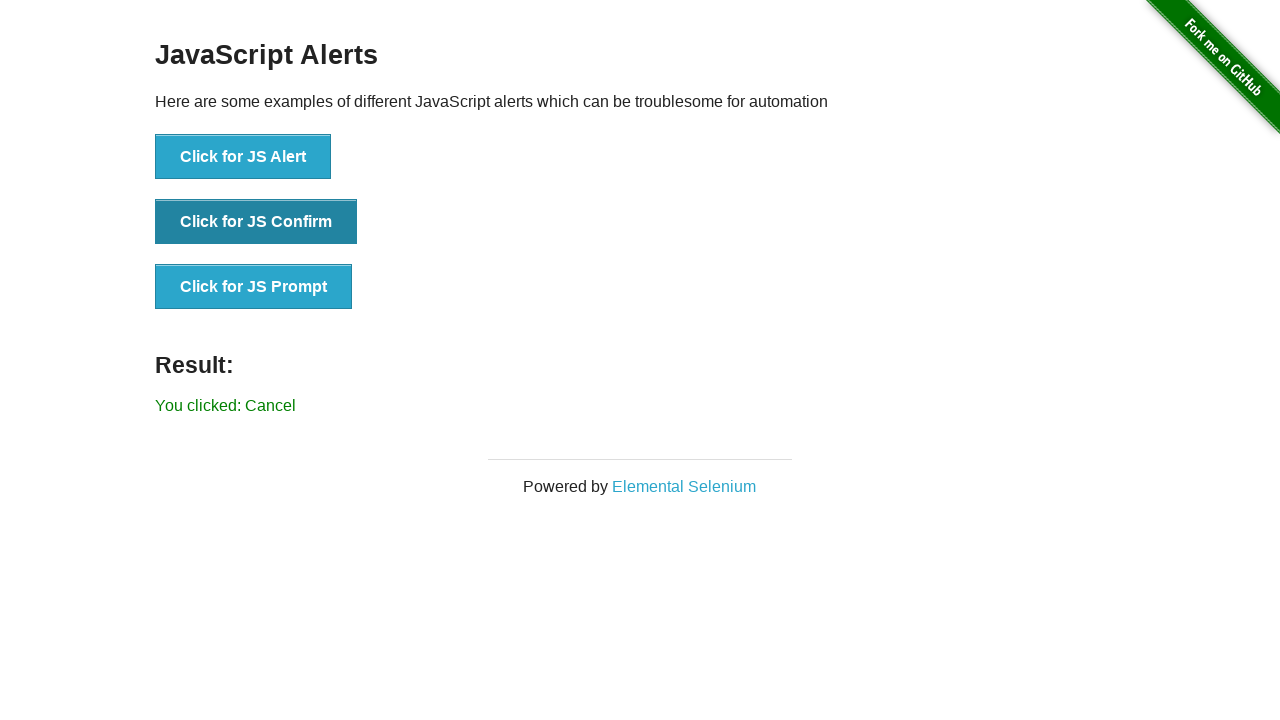

Clicked button to trigger confirm dialog and accepted it at (256, 222) on [onclick="jsConfirm()"]
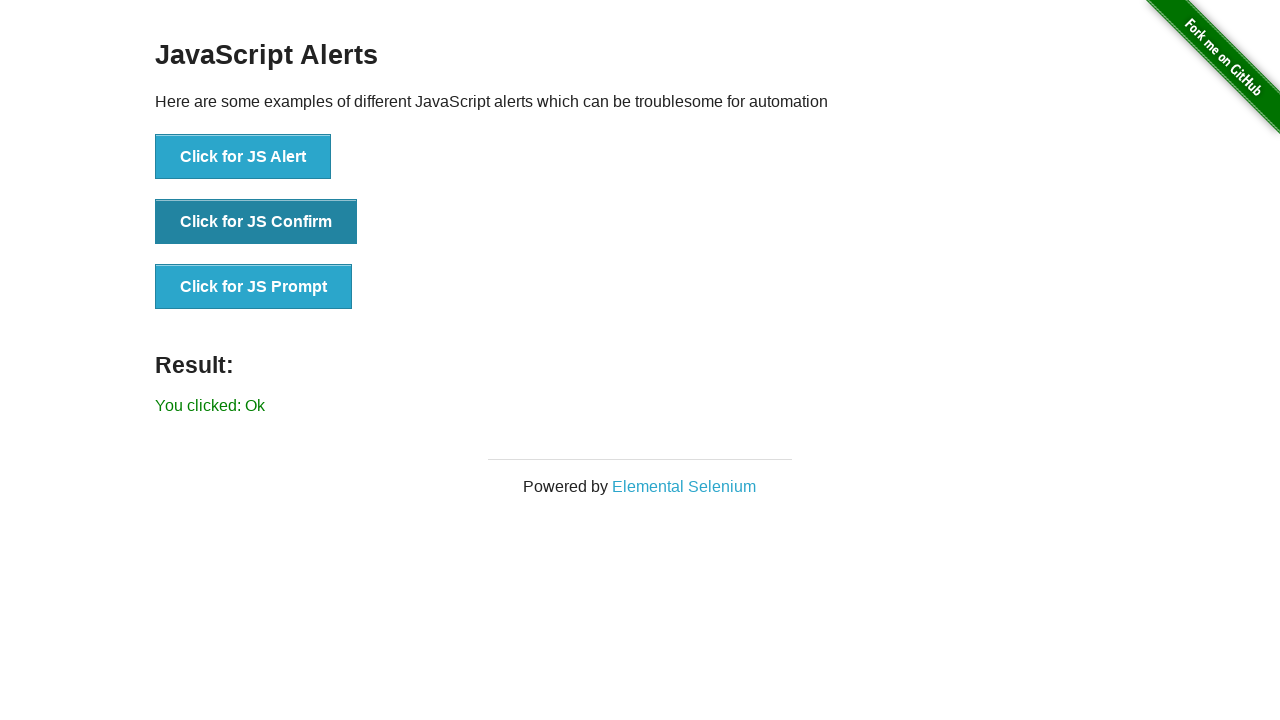

Confirmed that result element is displayed after accepting confirm dialog
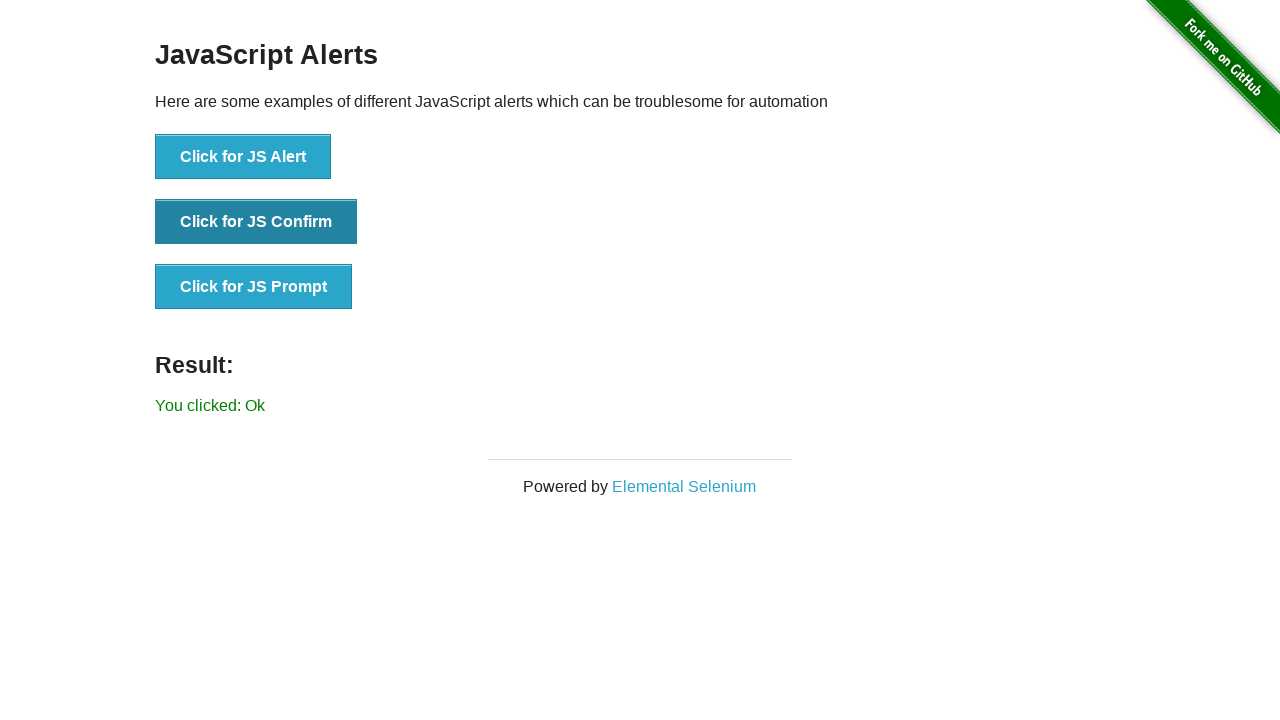

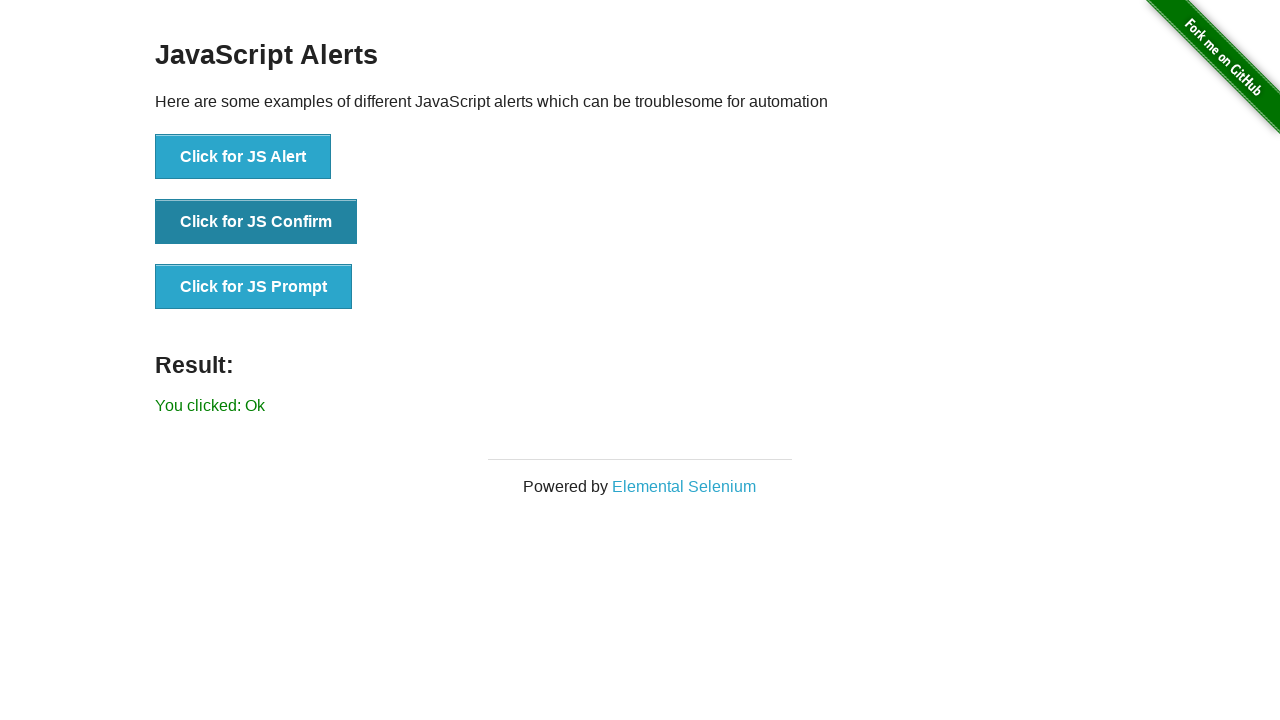